Tests an e-commerce site by searching for products with "ca" keyword and adding the third visible product to cart

Starting URL: https://rahulshettyacademy.com/seleniumPractise/#/

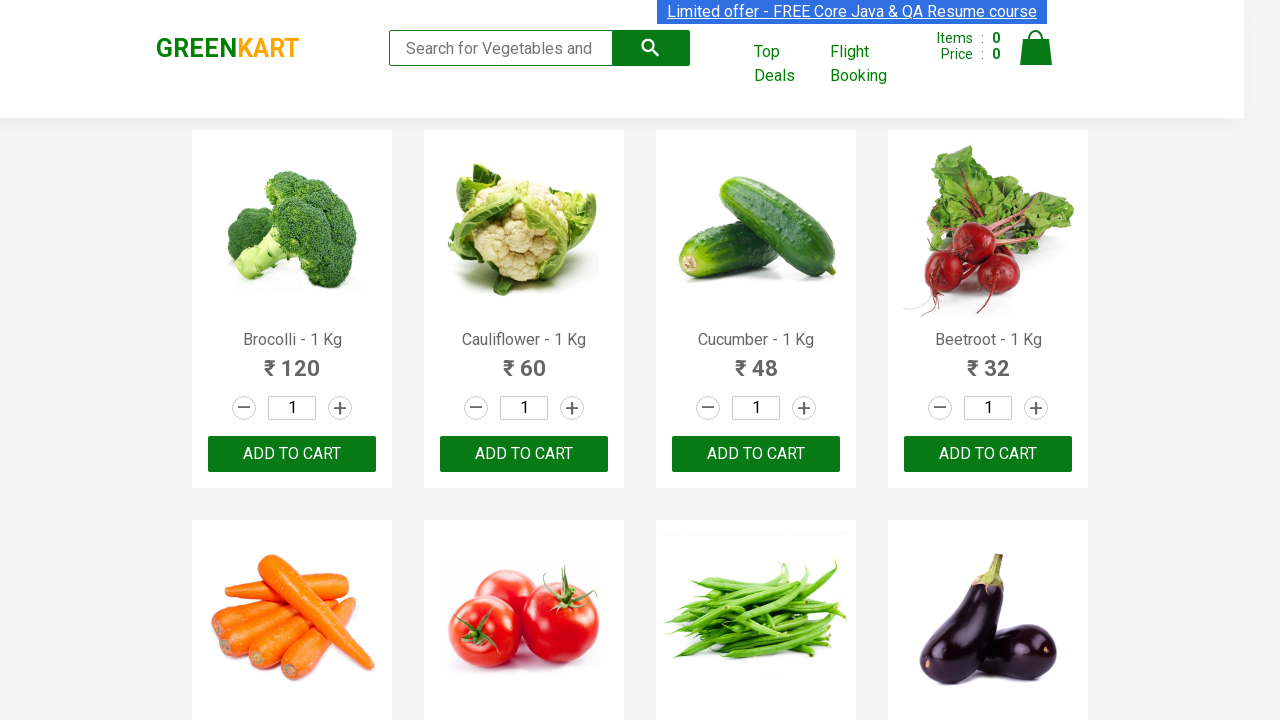

Filled search field with 'ca' keyword on .search-keyword
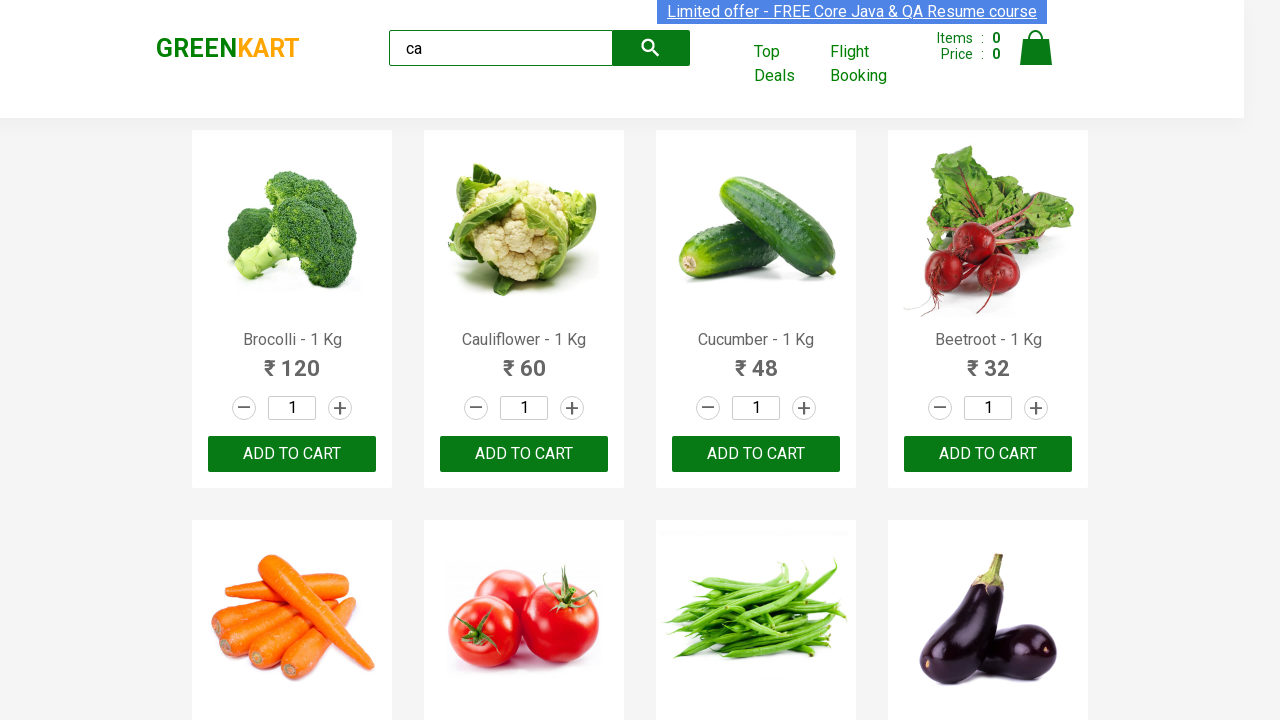

Waited 2 seconds for products to be filtered
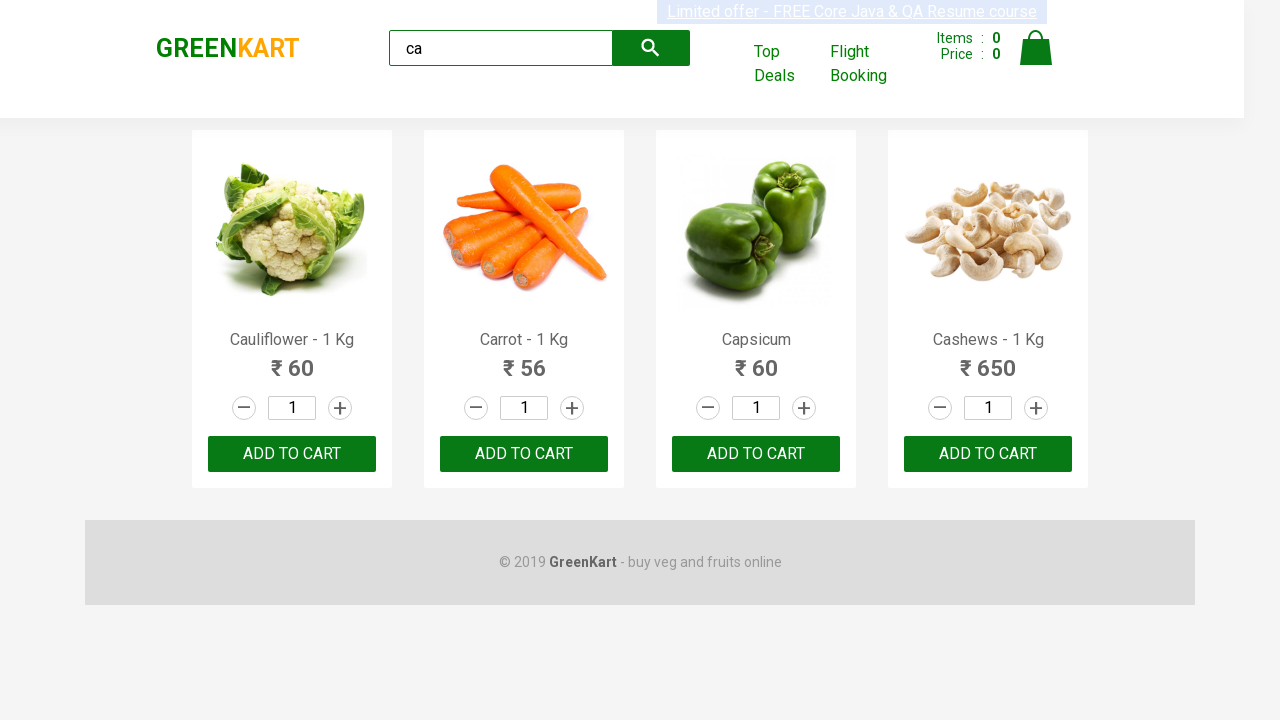

Located all visible products
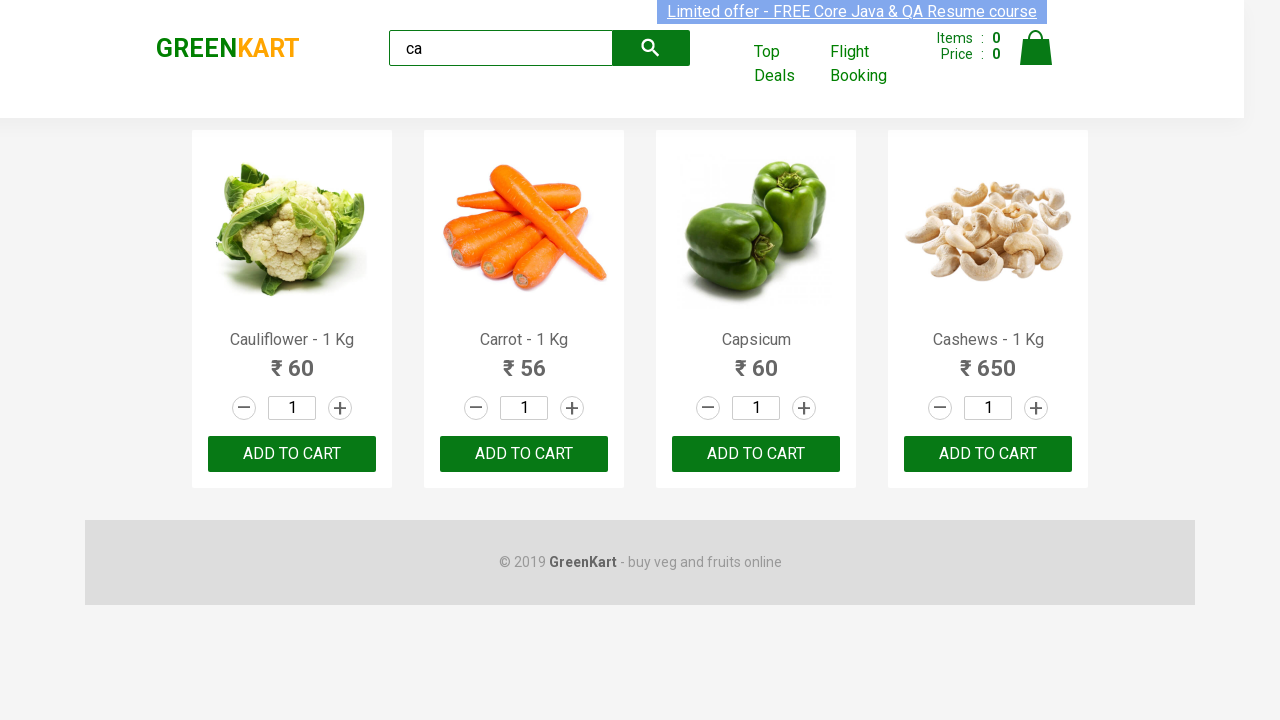

Verified that 4 visible products are displayed
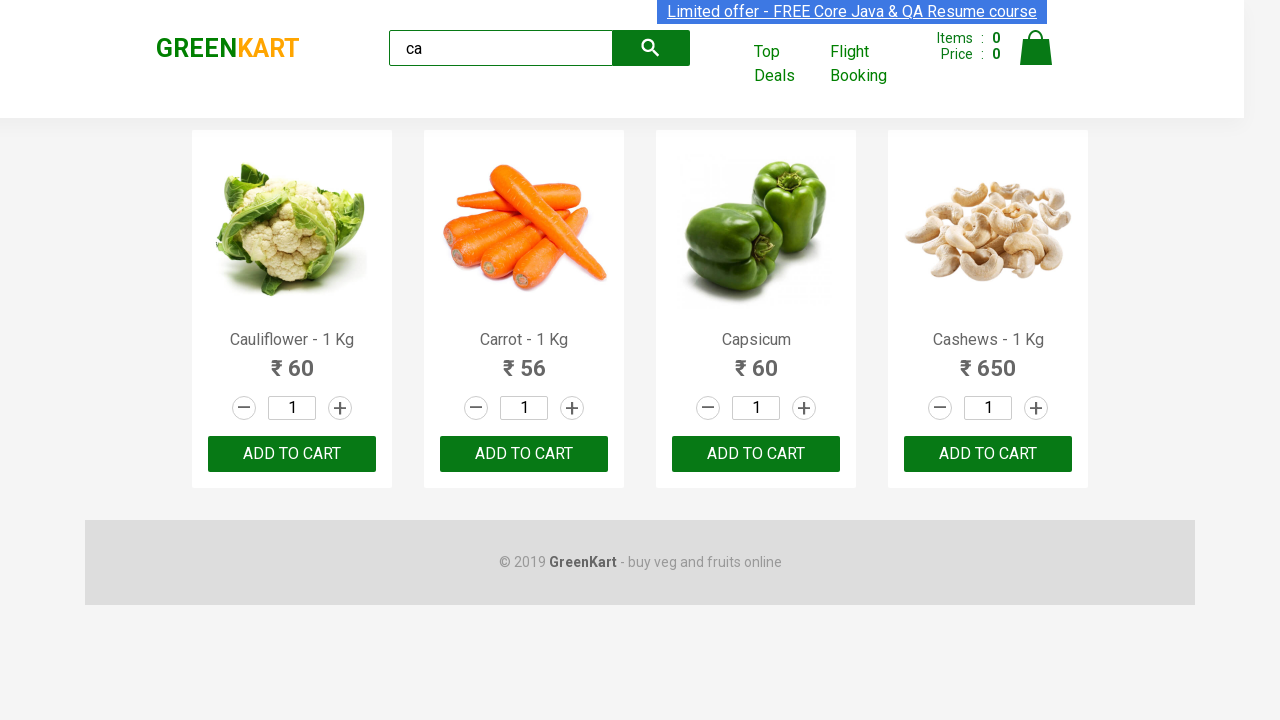

Located all products in the products container
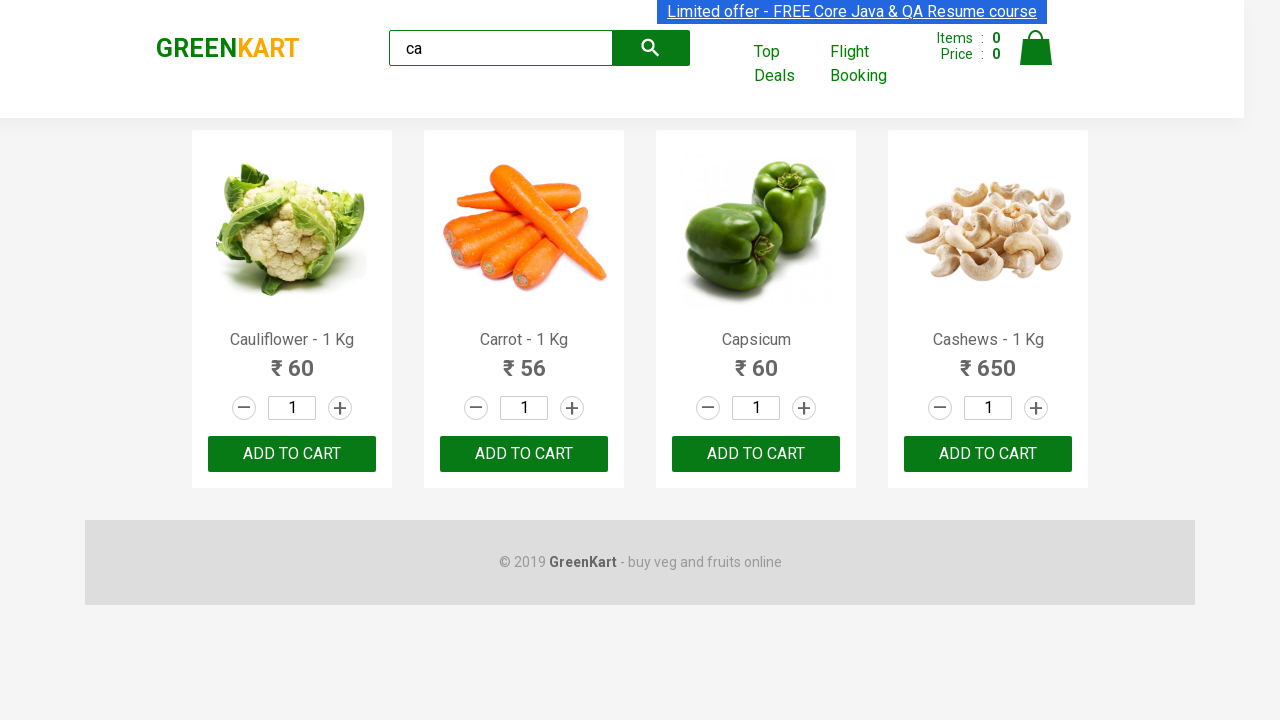

Verified that products container contains exactly 4 products
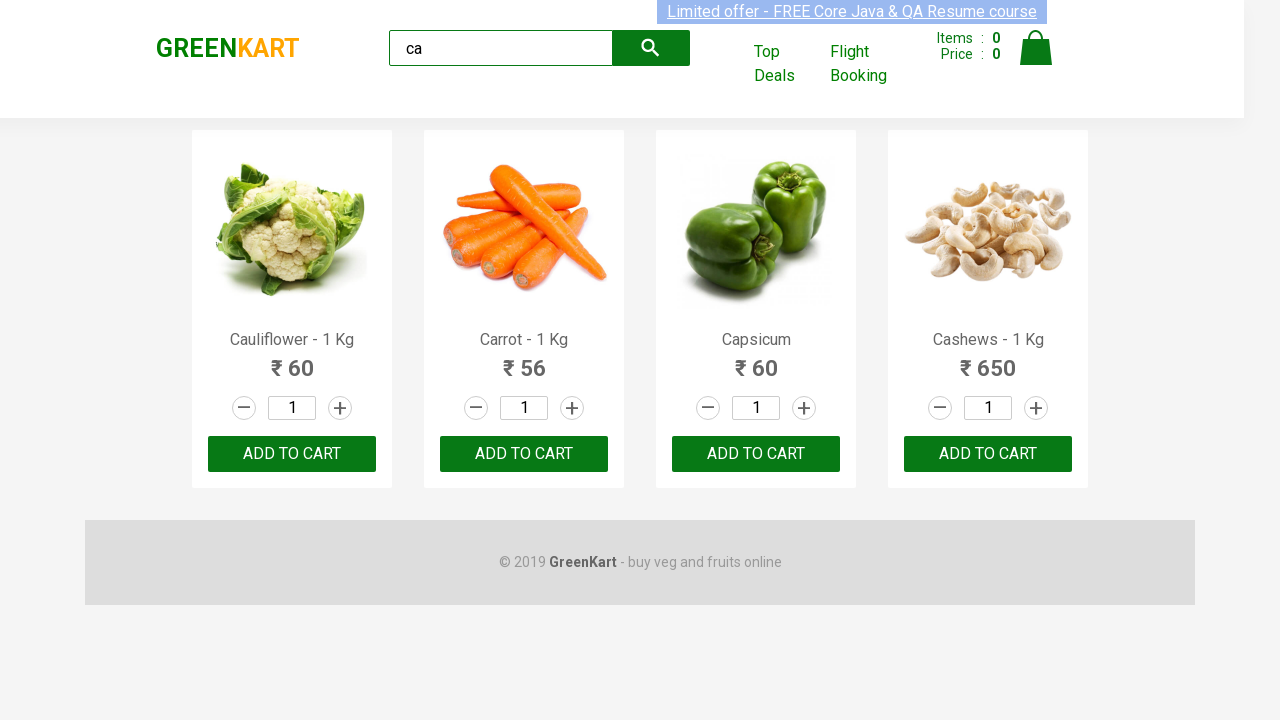

Clicked ADD TO CART button on the third visible product at (756, 454) on .products >> .product >> nth=2 >> internal:text="ADD TO CART"i
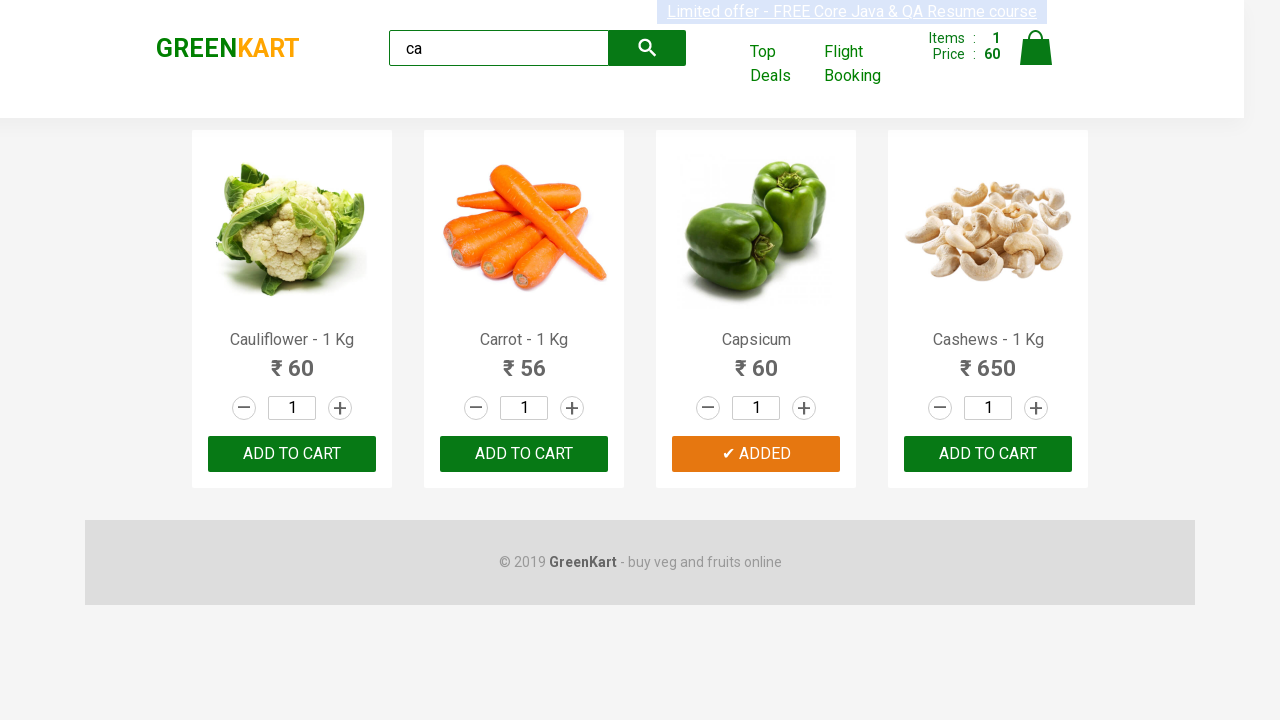

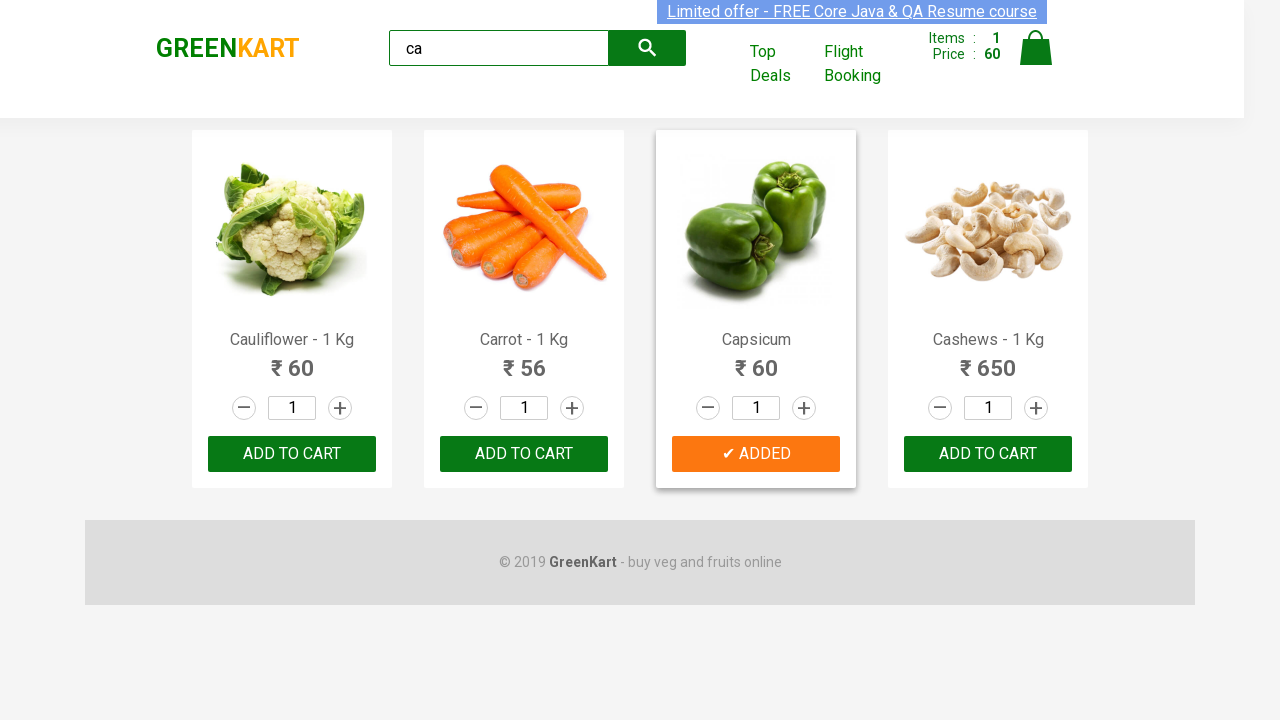